Tests login form with a locked out user account, verifying the error message "Epic sadface: Sorry, this user has been locked out." is displayed

Starting URL: https://www.saucedemo.com/

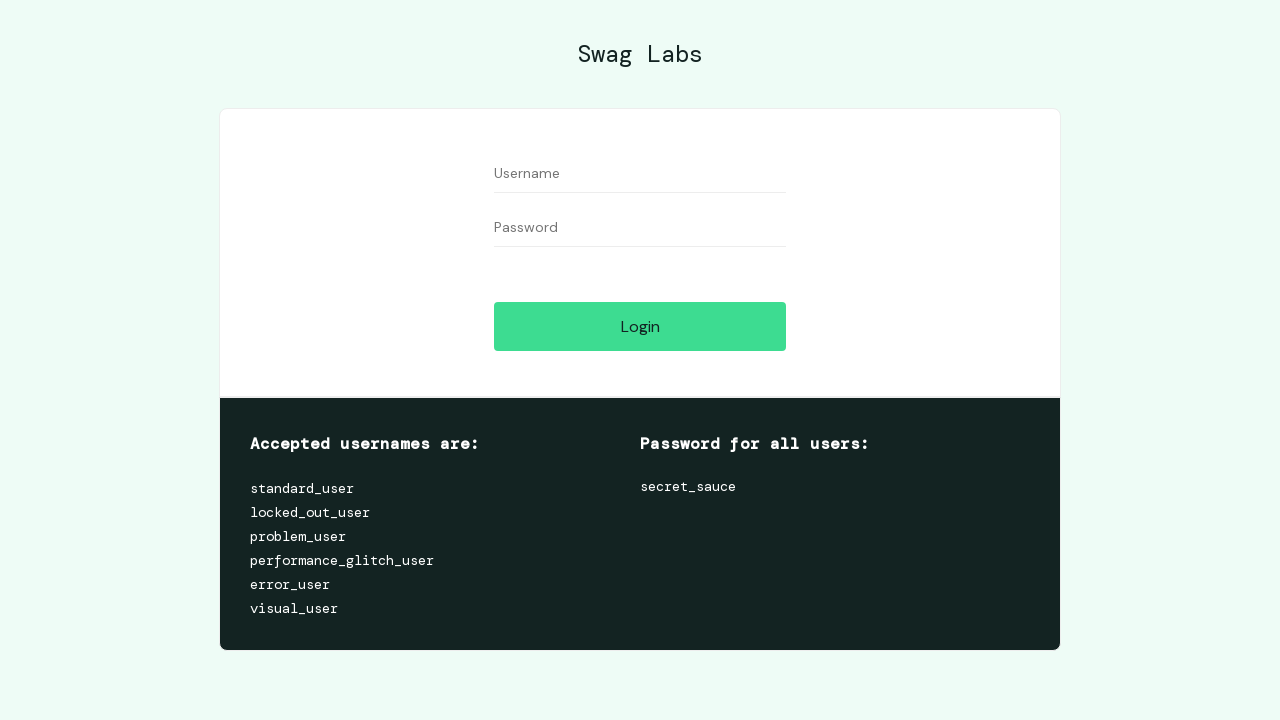

Clicked on username field at (640, 174) on [data-test='username']
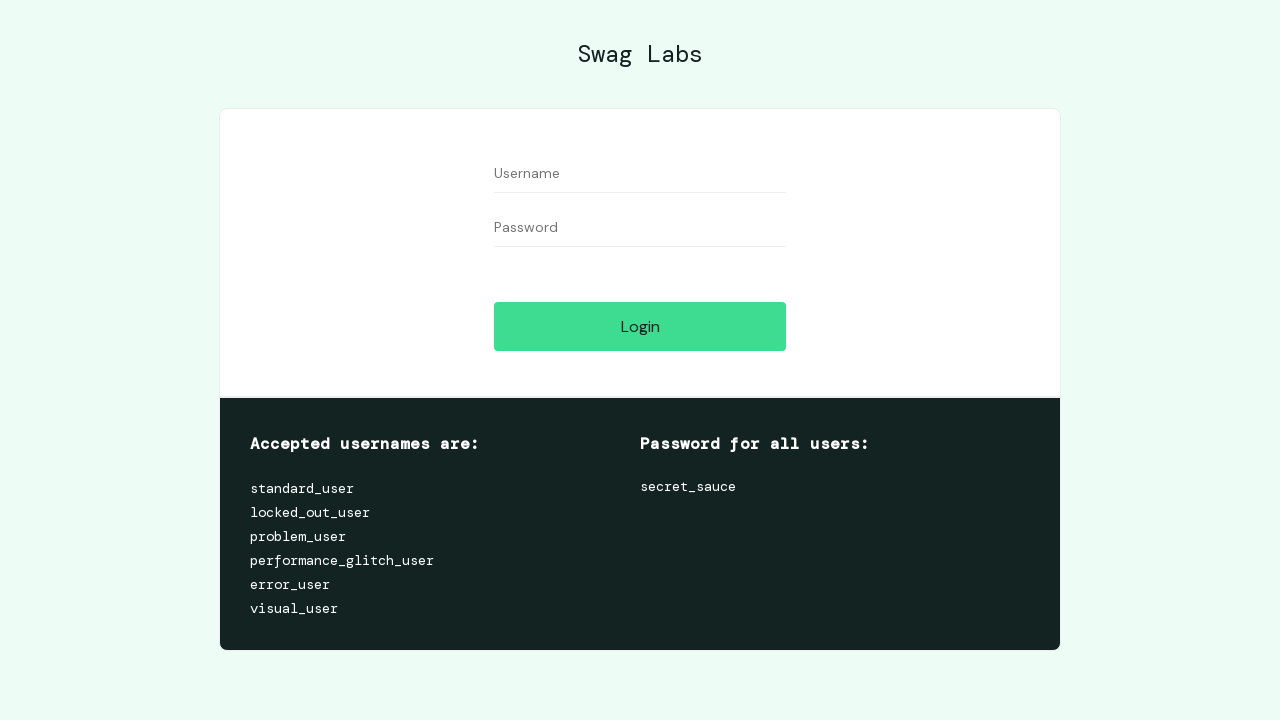

Entered locked_out_user in username field on [data-test='username']
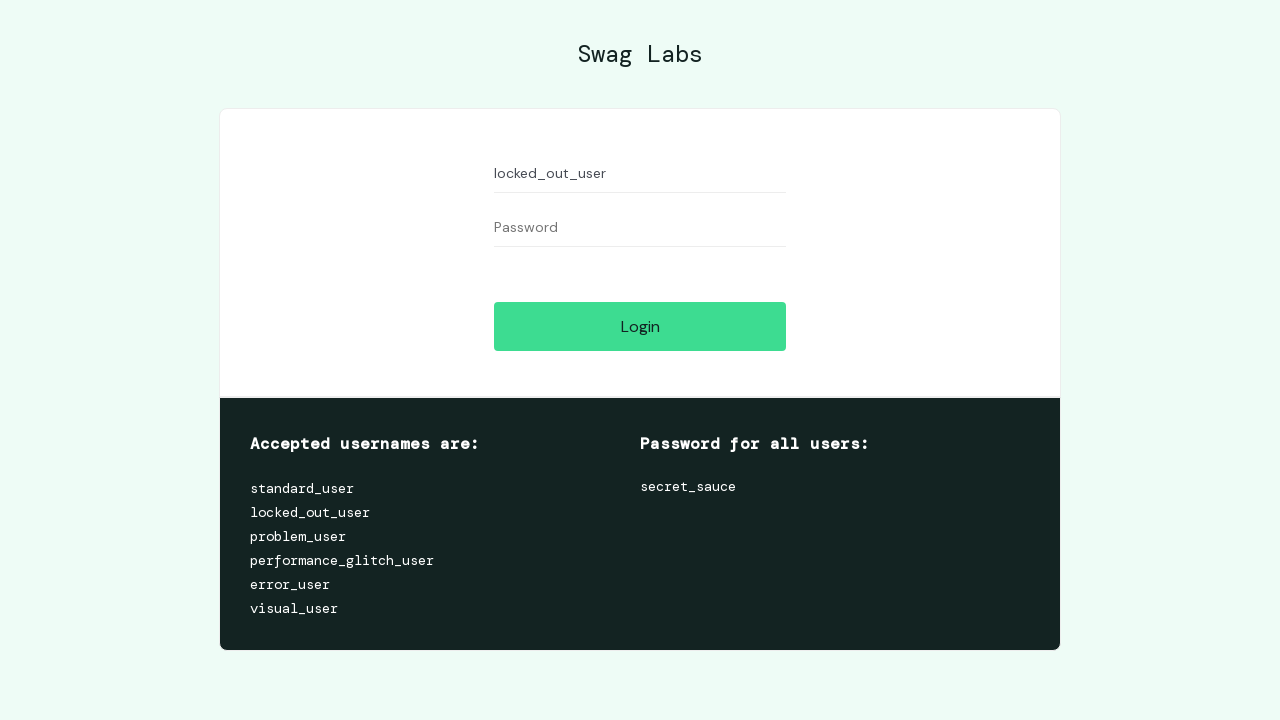

Clicked on password field at (640, 228) on [data-test='password']
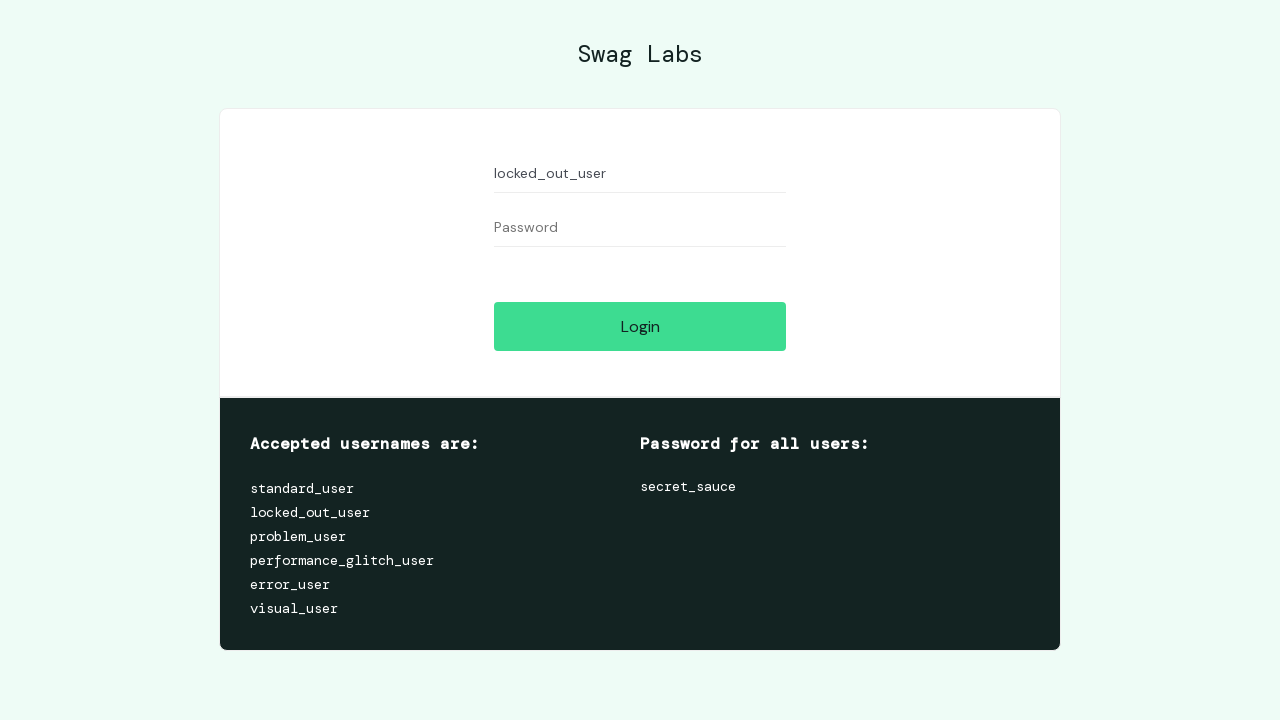

Entered password in password field on [data-test='password']
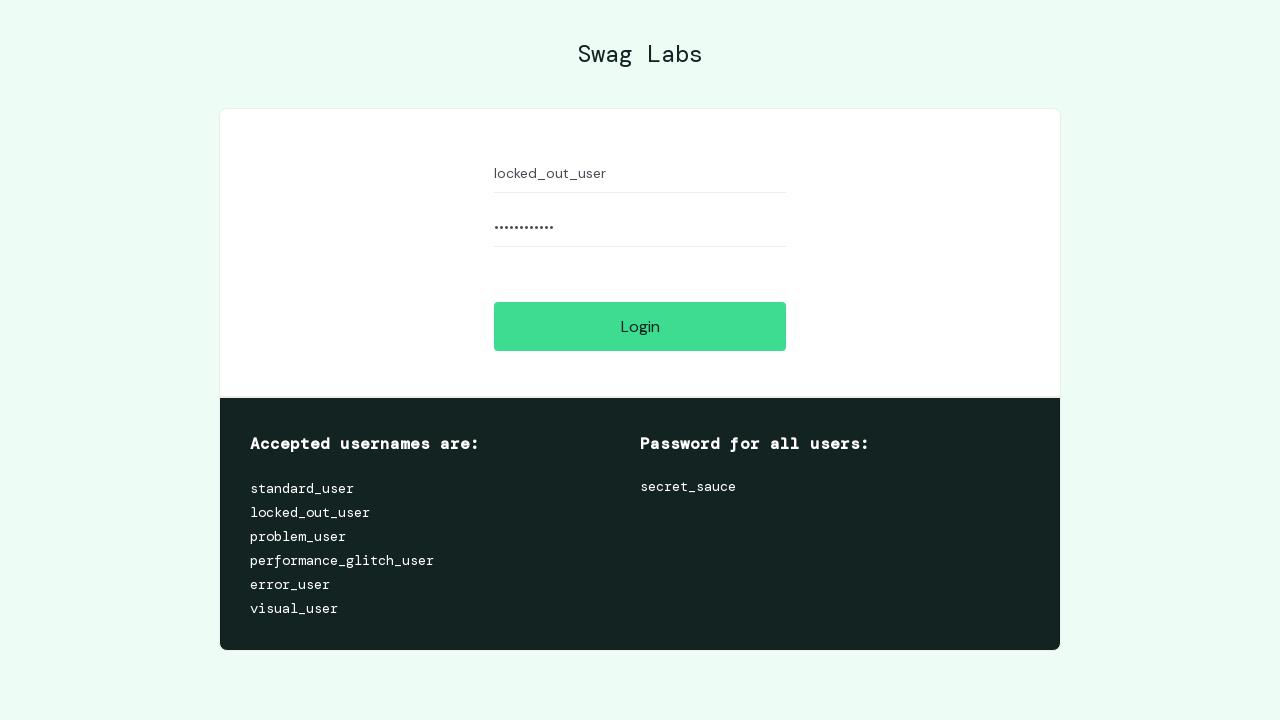

Clicked login button at (640, 326) on [data-test='login-button']
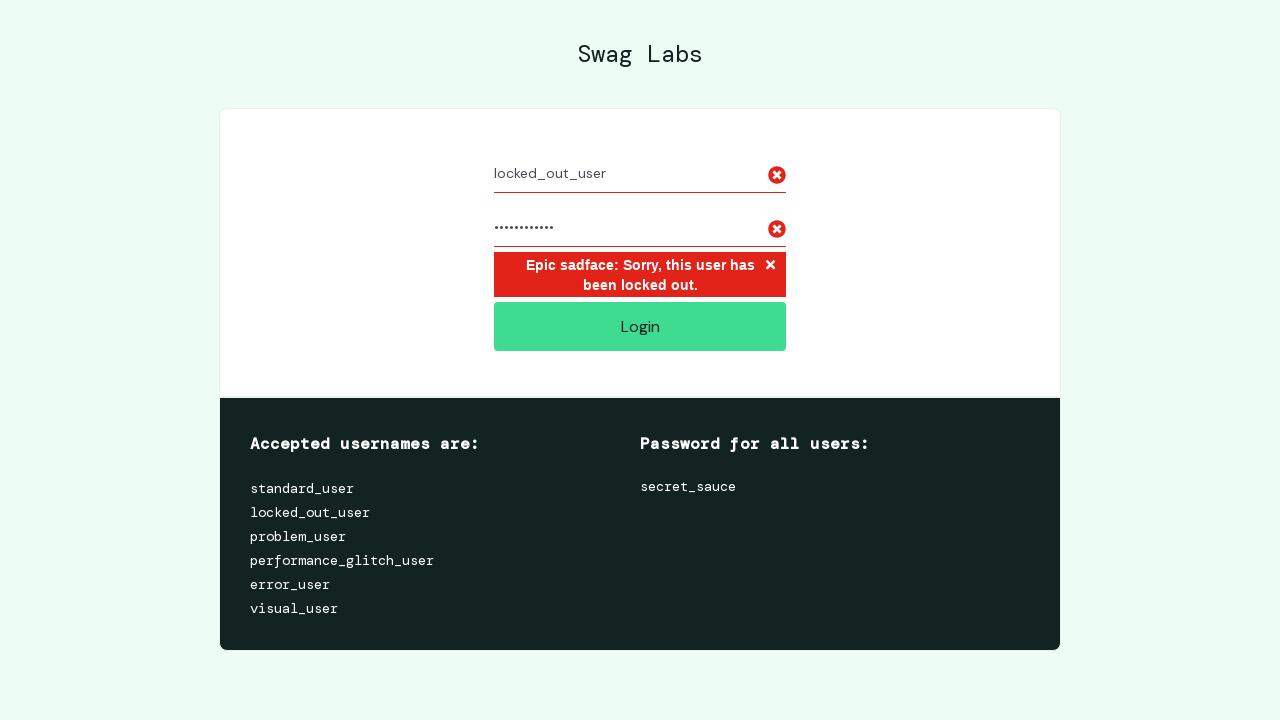

Error message appeared
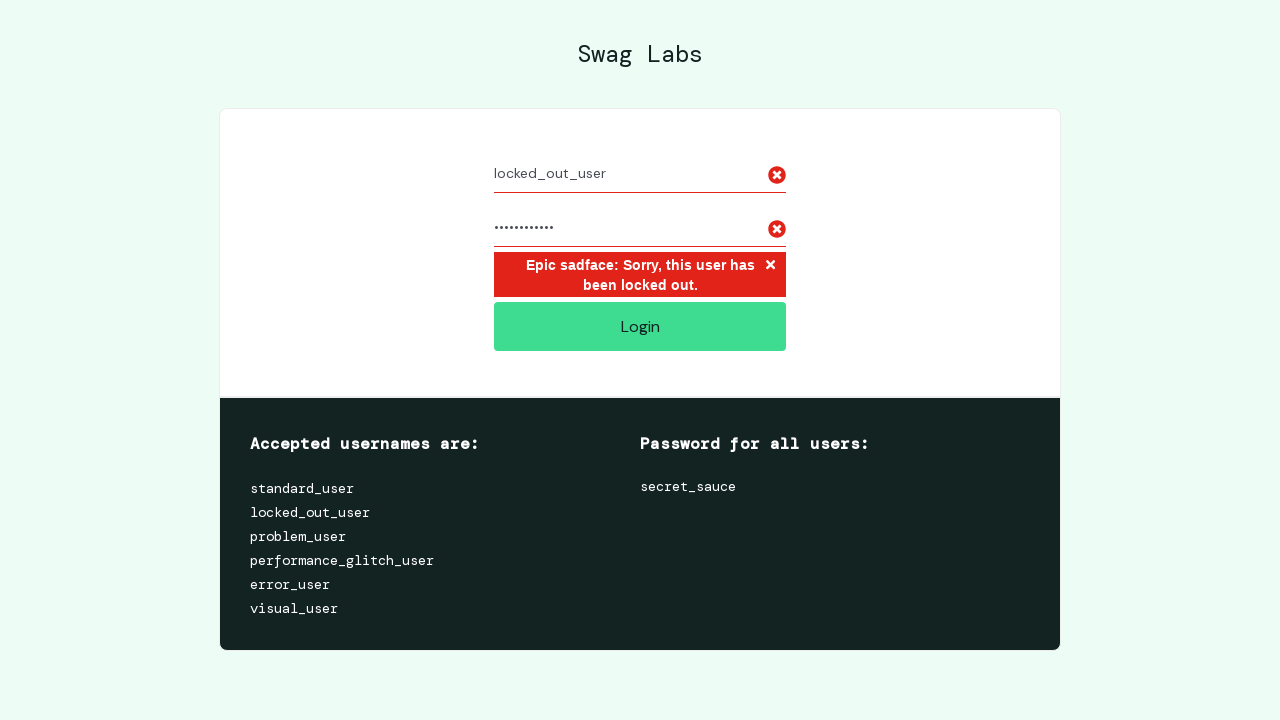

Retrieved error message text
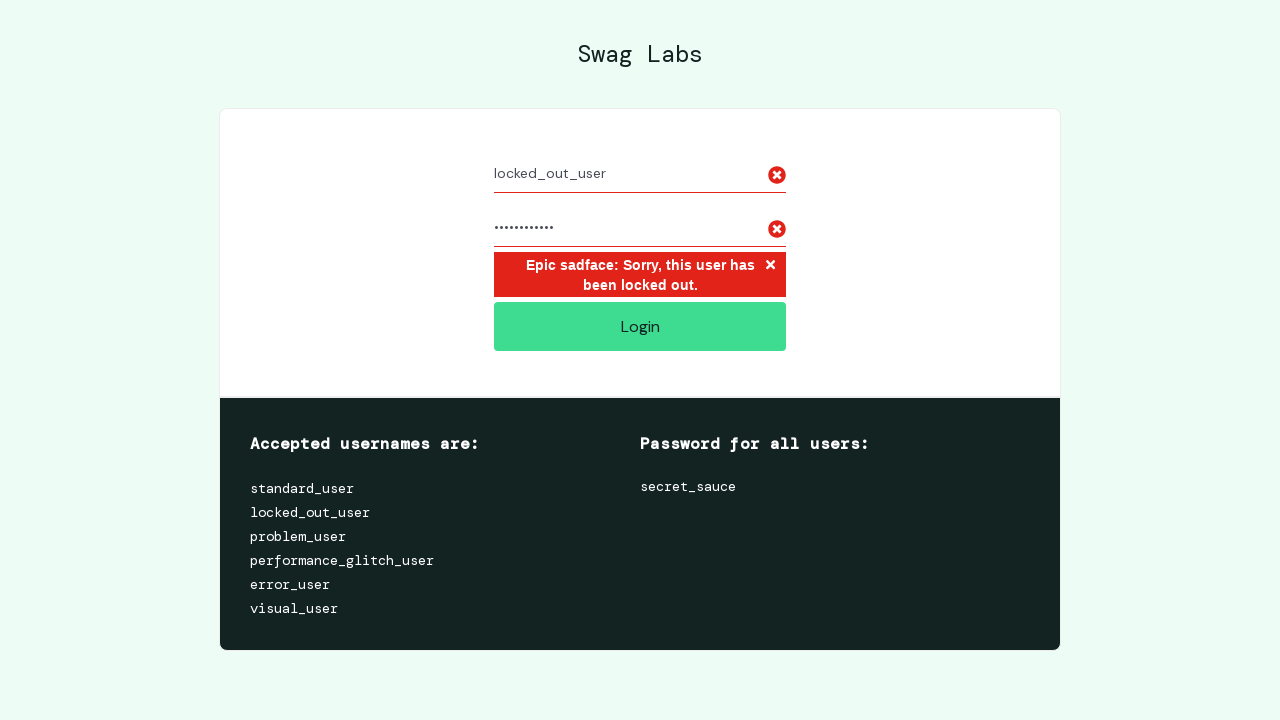

Verified error message: 'Epic sadface: Sorry, this user has been locked out.'
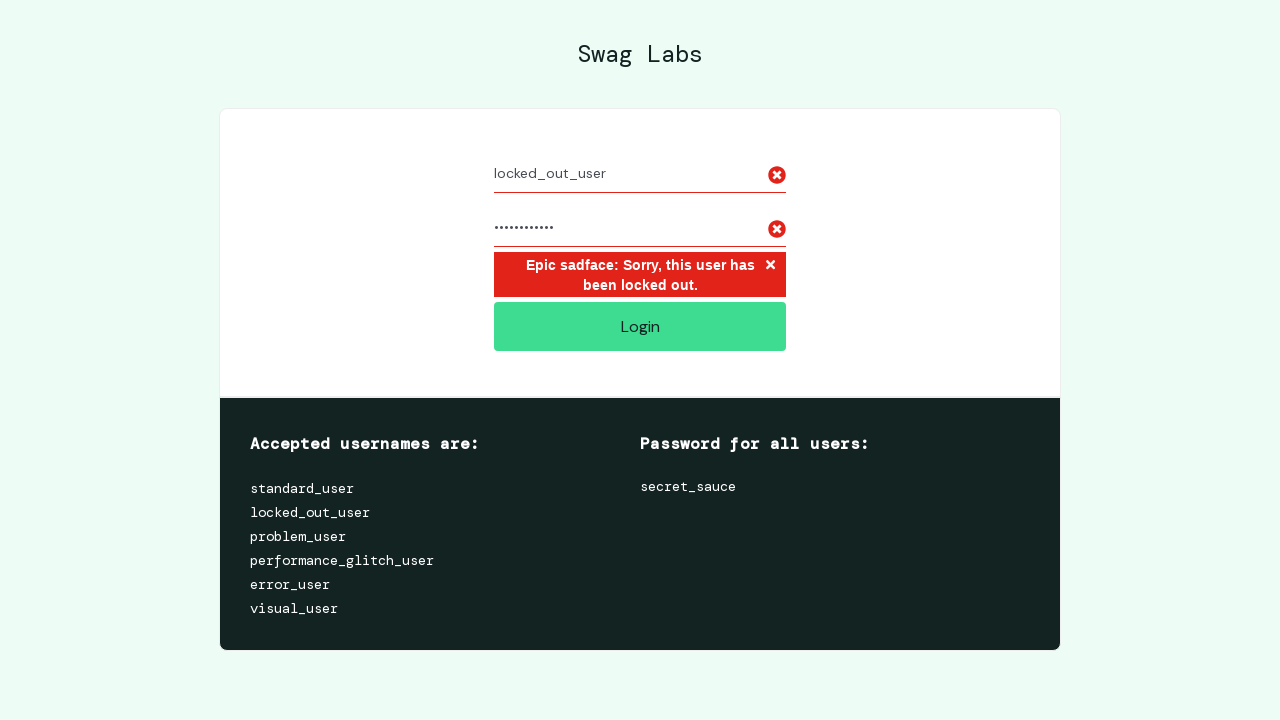

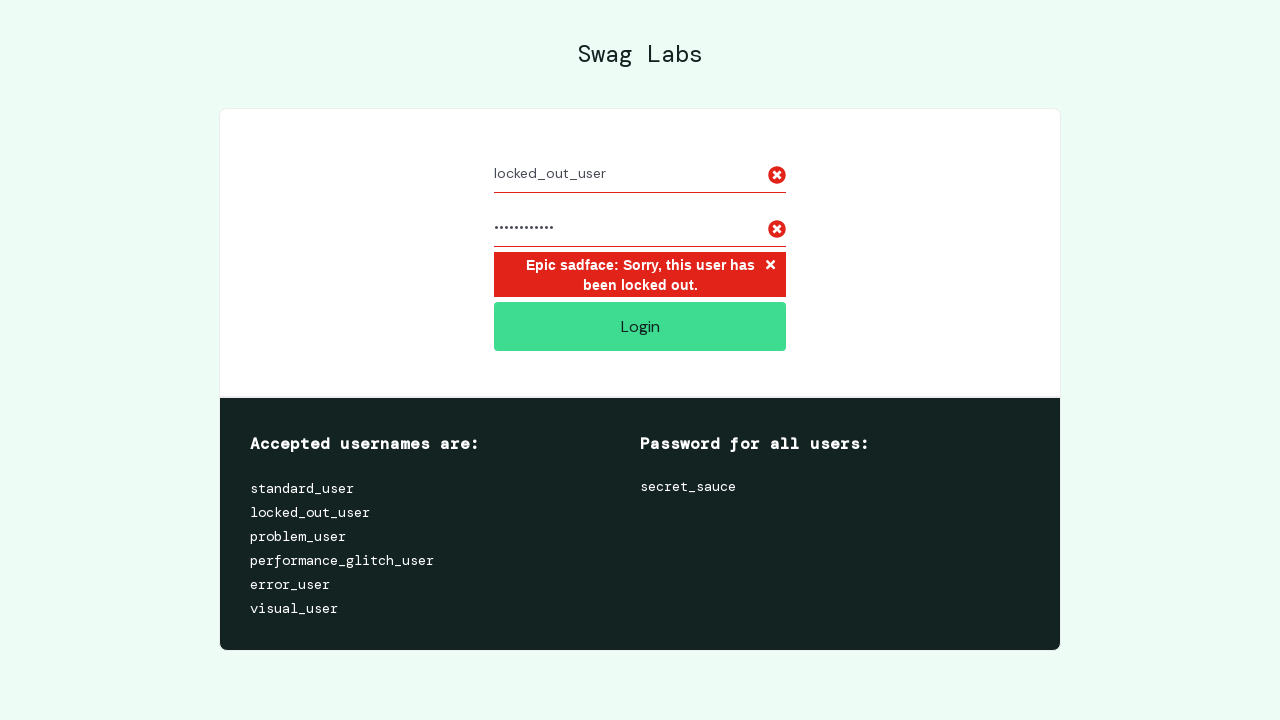